Tests clicking on a submit button flow by navigating through a demo application - clicking on Button section, then Submit Click link, selecting a satisfaction option, and finally clicking the Submit button.

Starting URL: https://demoapps.qspiders.com/ui?scenario=1

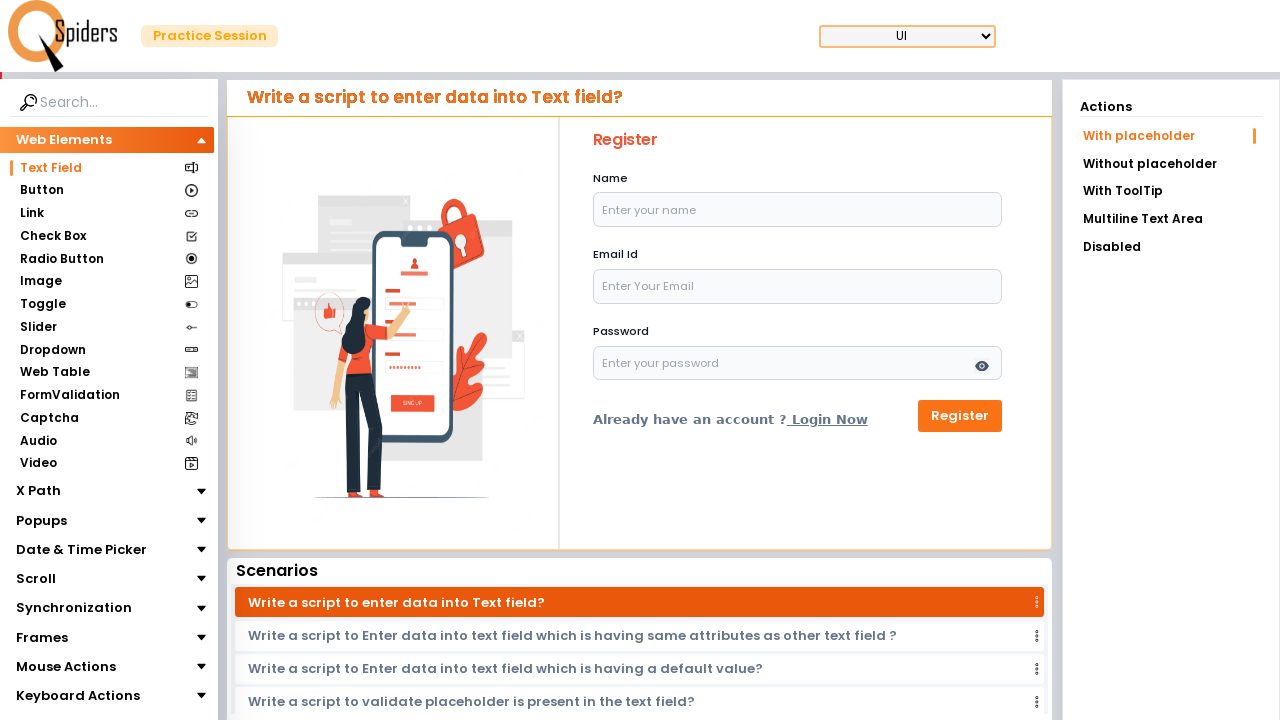

Clicked on Button section at (42, 191) on xpath=//section[text()='Button']
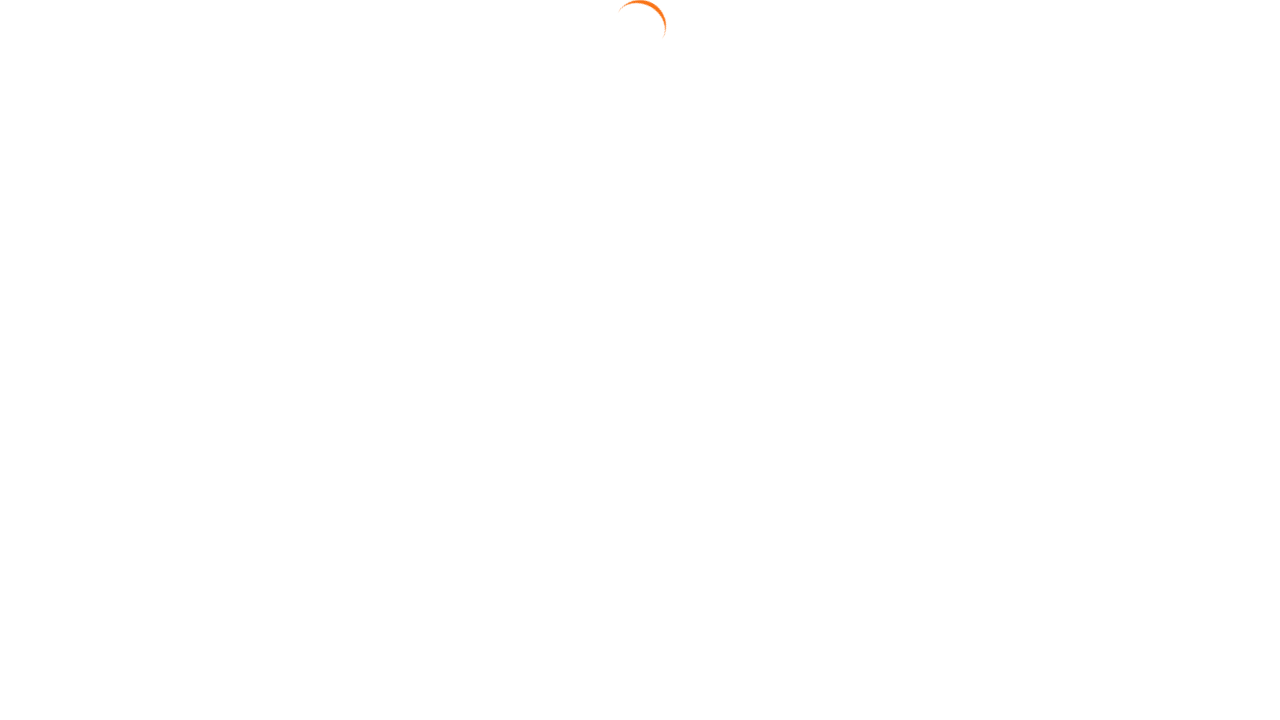

Waited for navigation and content to load
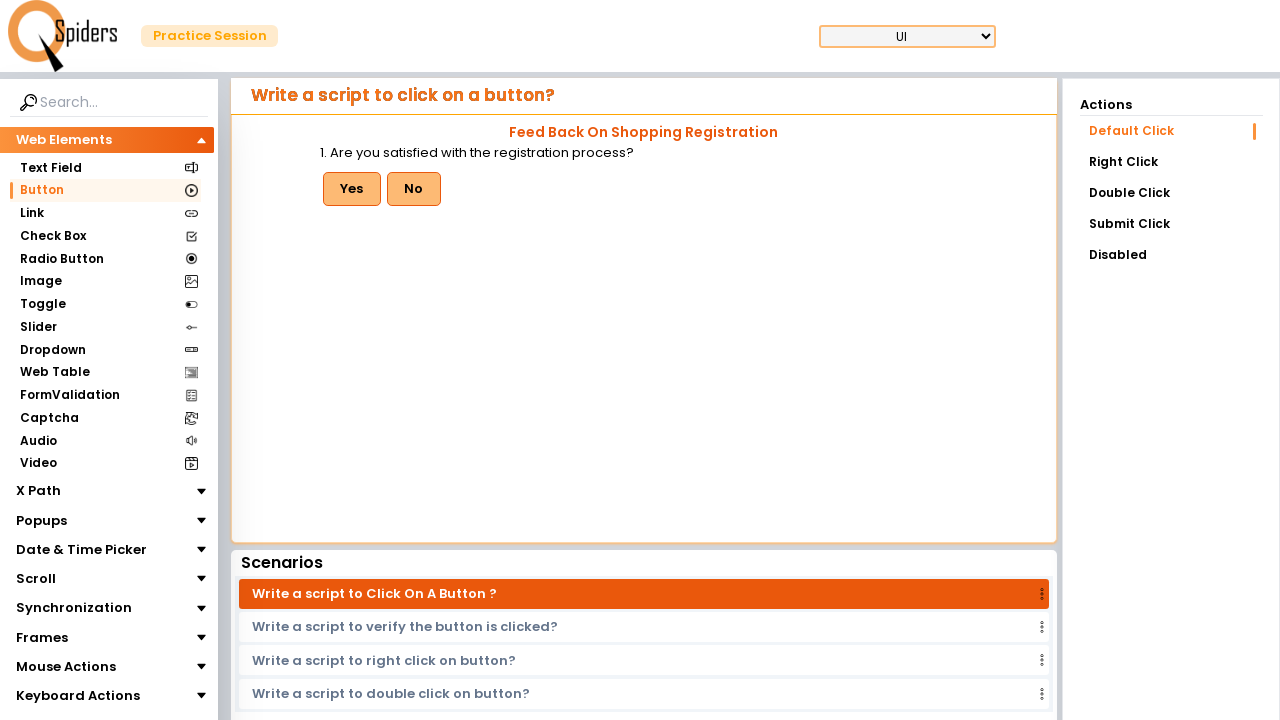

Clicked on Submit Click link at (1171, 224) on xpath=//a[text()='Submit Click']
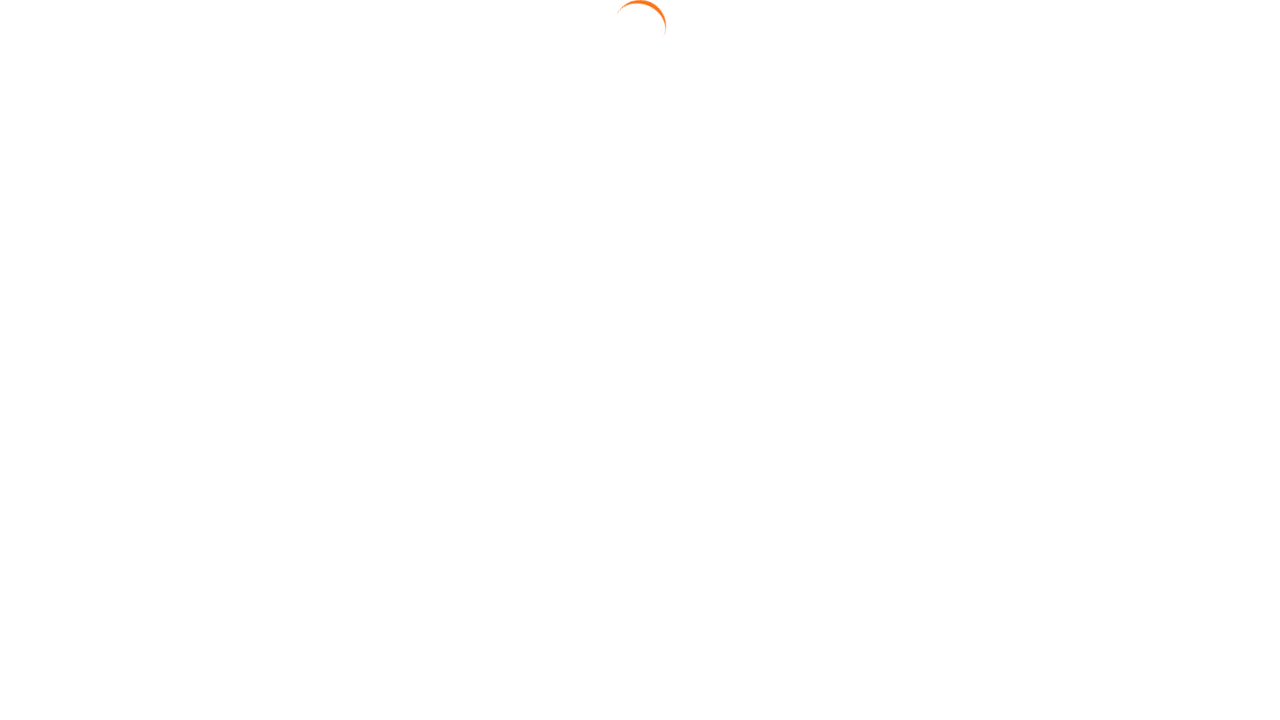

Waited for form content to load
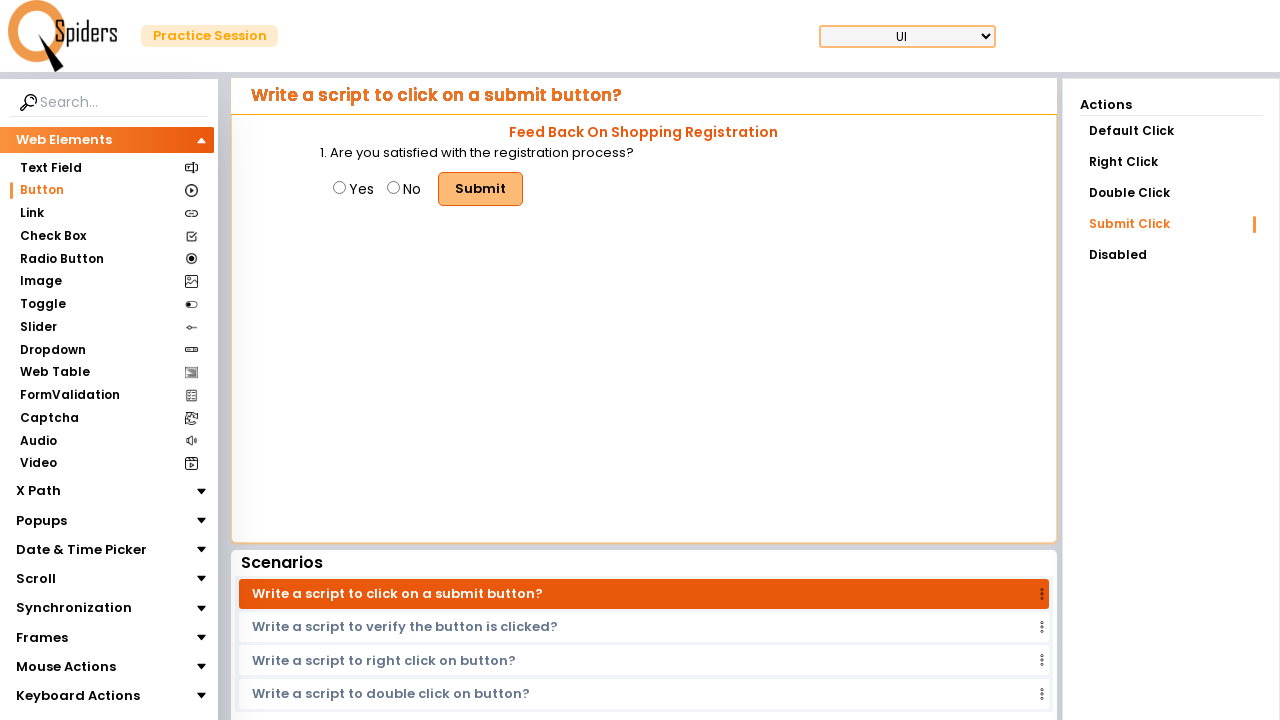

Clicked on satisfaction input field at (339, 187) on input[name='satisfaction']
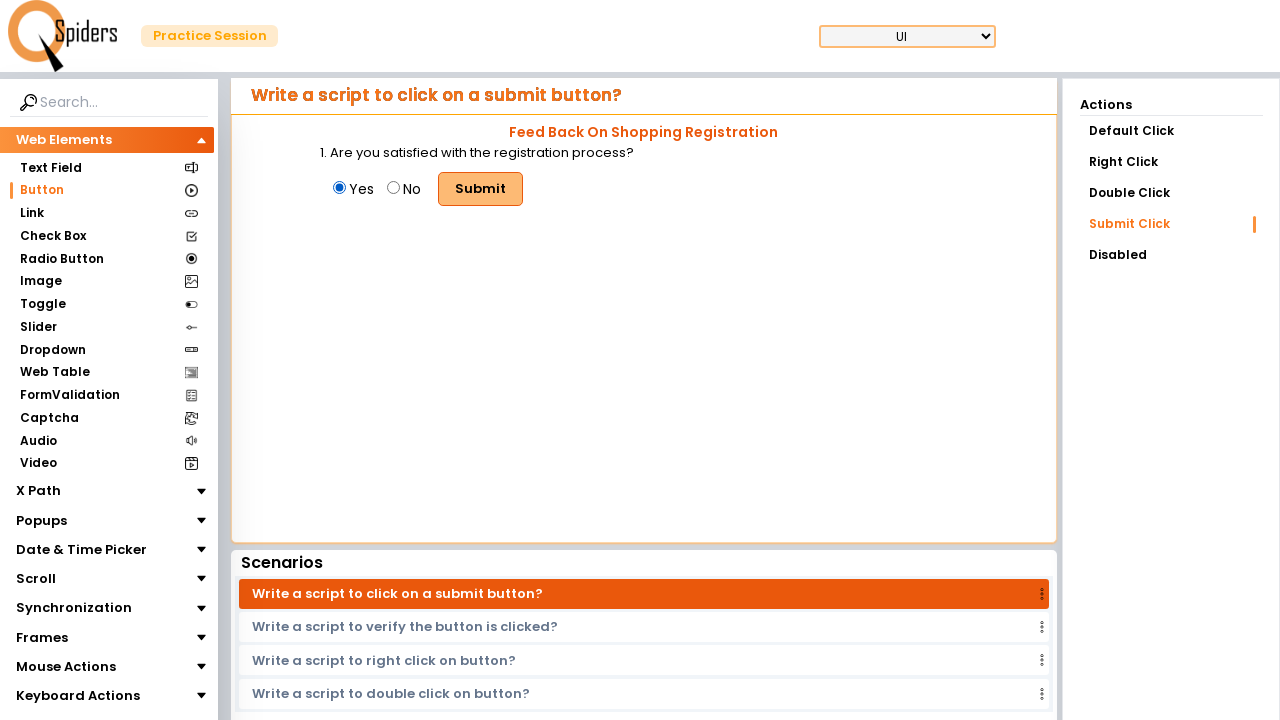

Waited briefly for field interaction
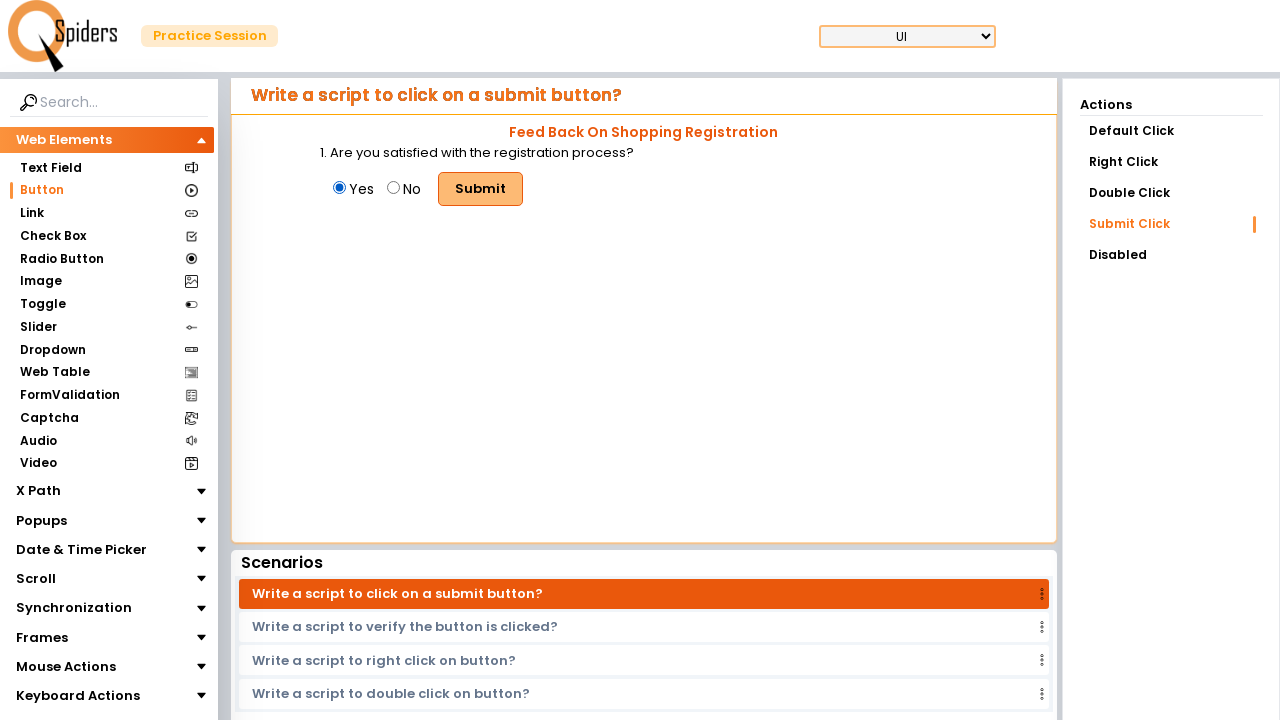

Clicked the Submit button to submit form at (480, 189) on (//button[text()='Submit'])[1]
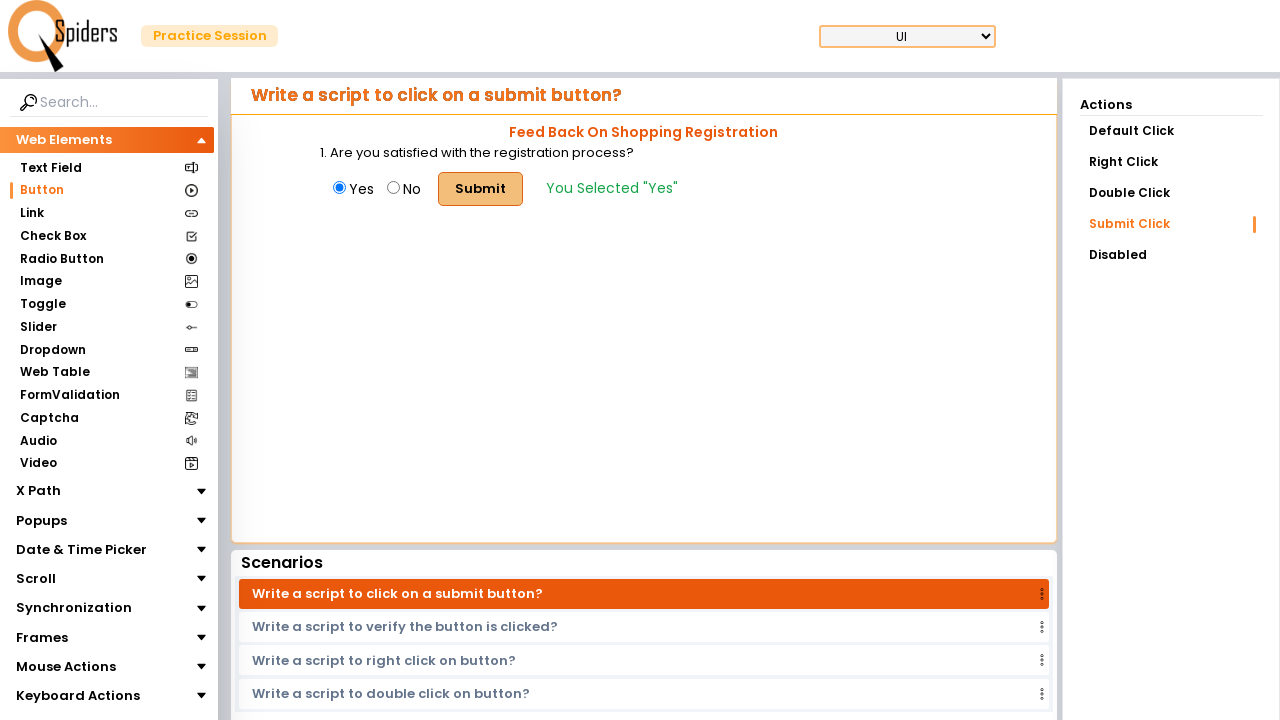

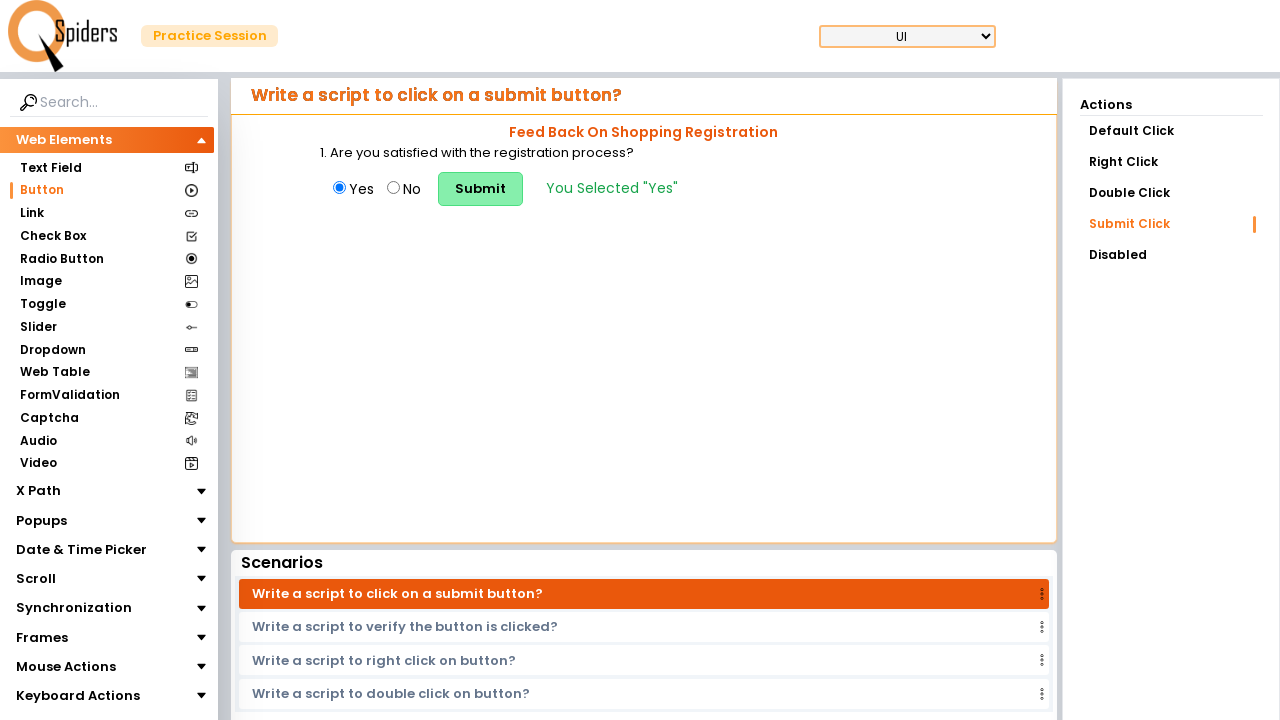